Tests the Song Lyrics page by navigating to it and verifying the lyrics text matches the expected "99 Bottles of Beer" song format

Starting URL: http://www.99-bottles-of-beer.net/

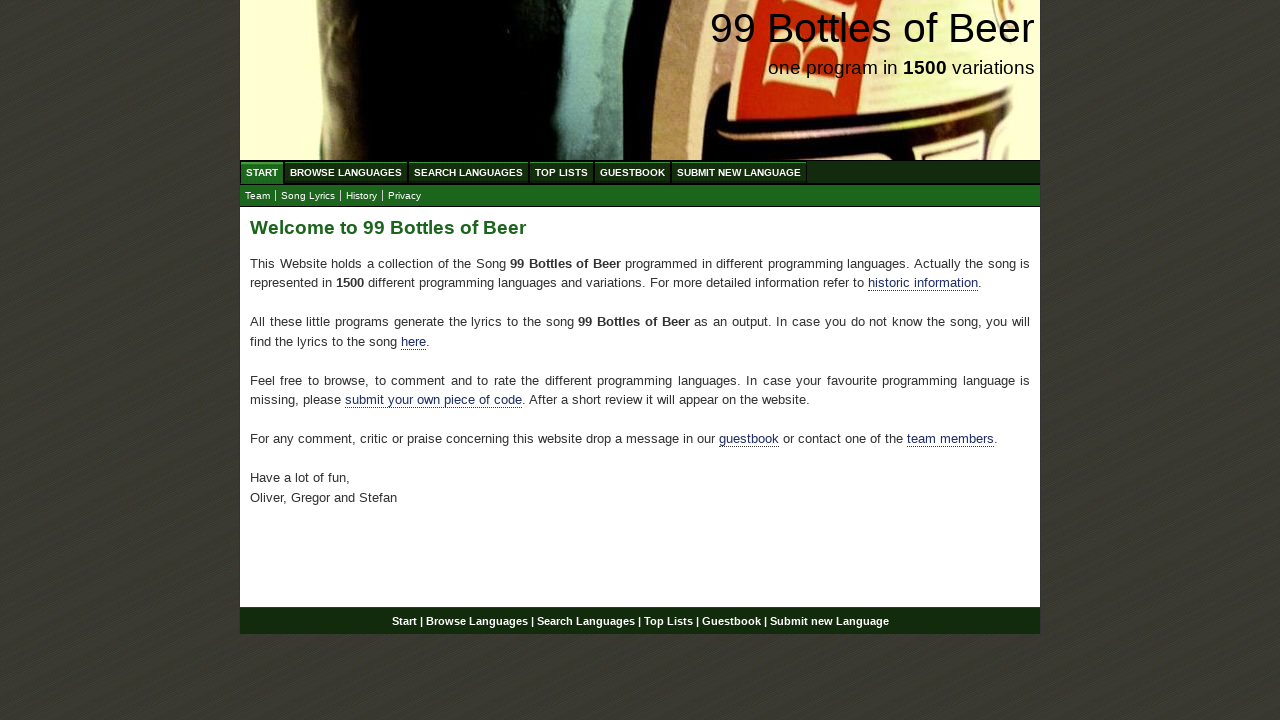

Clicked on Song Lyrics menu link at (308, 196) on a:text('Song Lyrics')
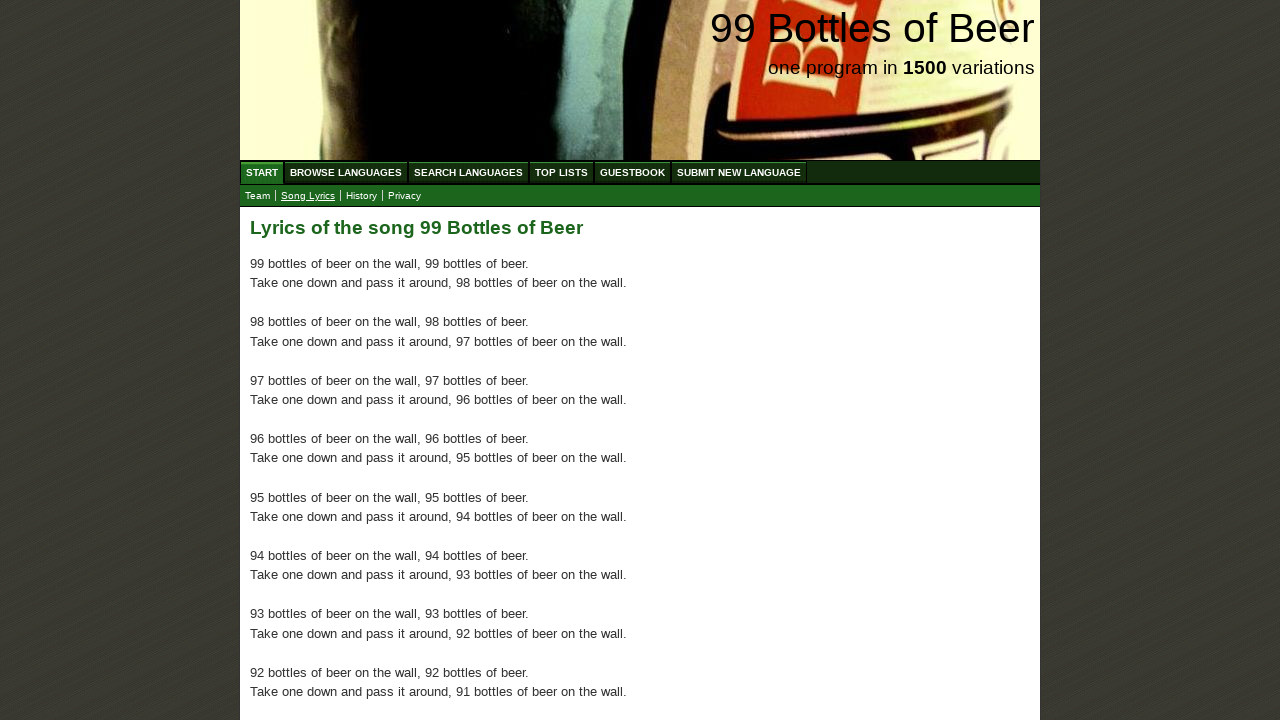

Waited for lyrics content to load in main div
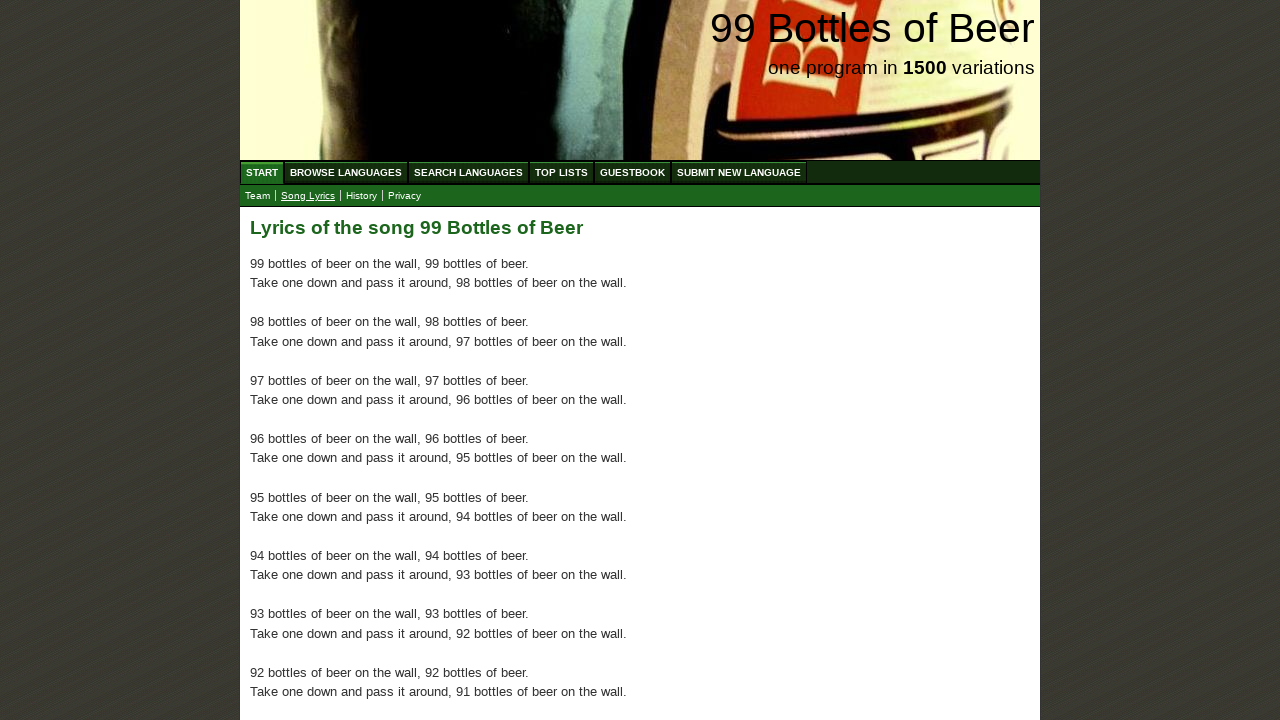

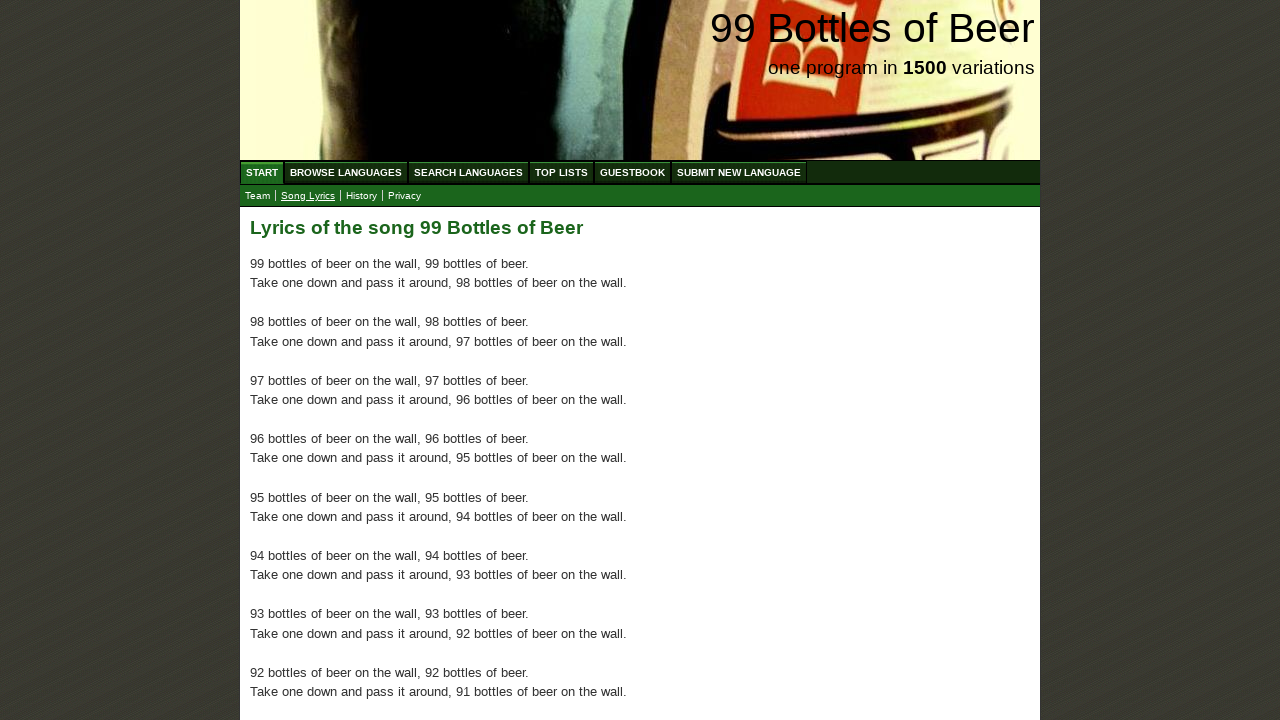